Tests that edits are saved when the edit field loses focus (blur event).

Starting URL: https://demo.playwright.dev/todomvc

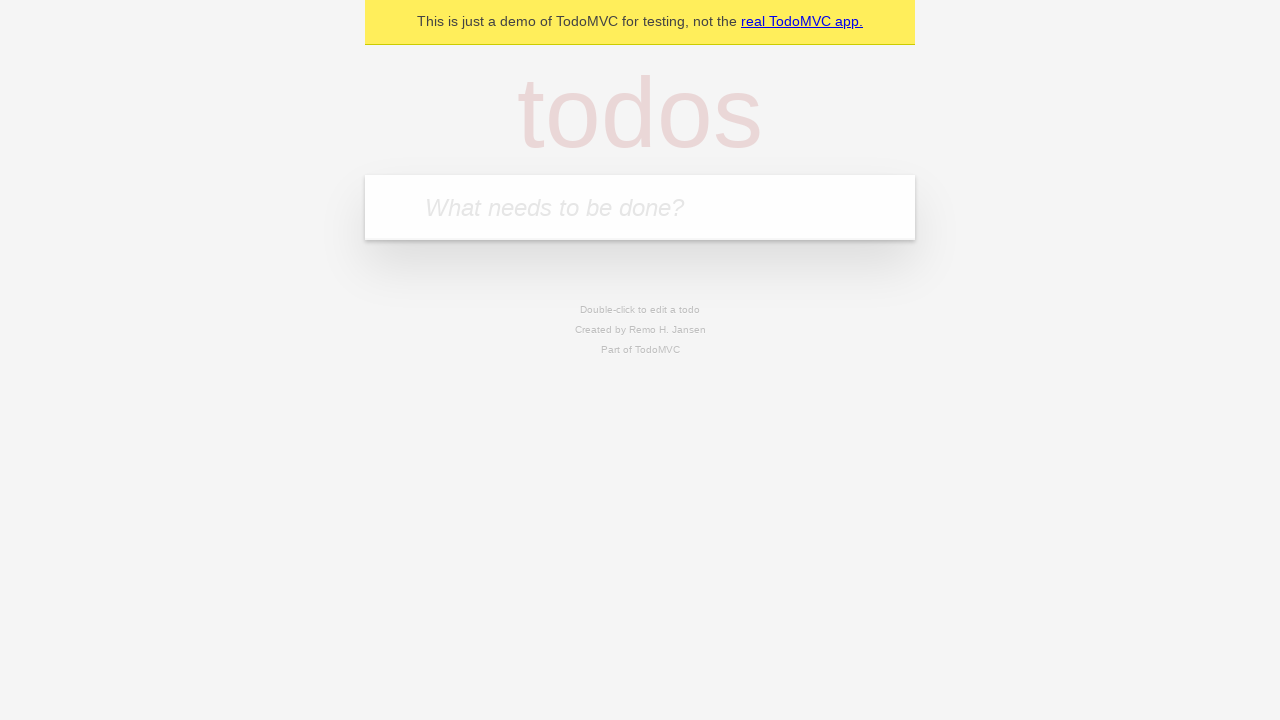

Filled todo input with 'buy some cheese' on internal:attr=[placeholder="What needs to be done?"i]
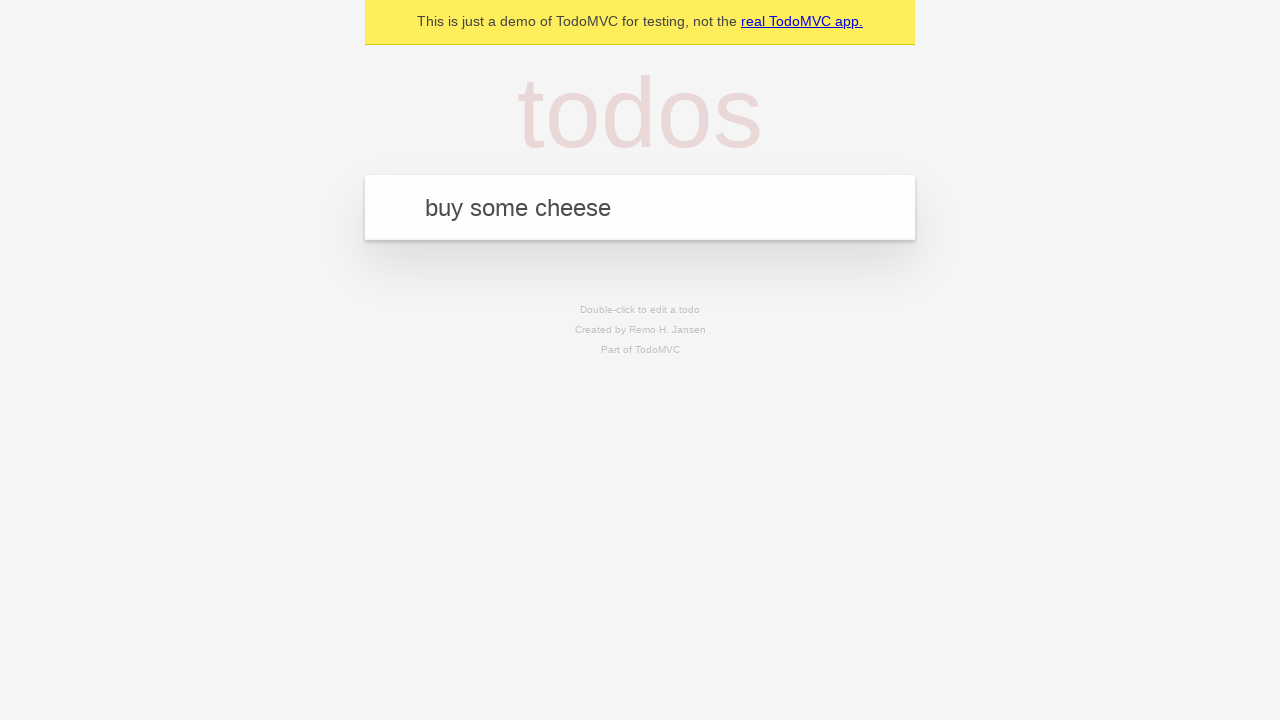

Pressed Enter to create first todo on internal:attr=[placeholder="What needs to be done?"i]
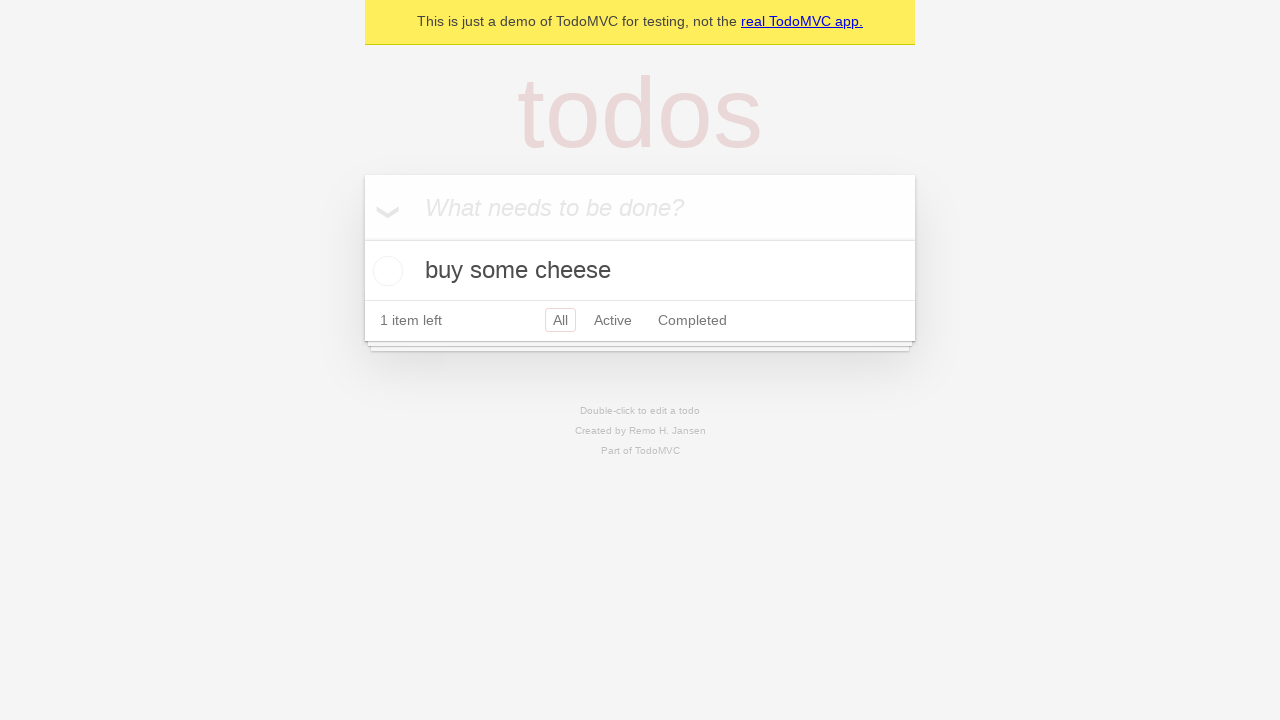

Filled todo input with 'feed the cat' on internal:attr=[placeholder="What needs to be done?"i]
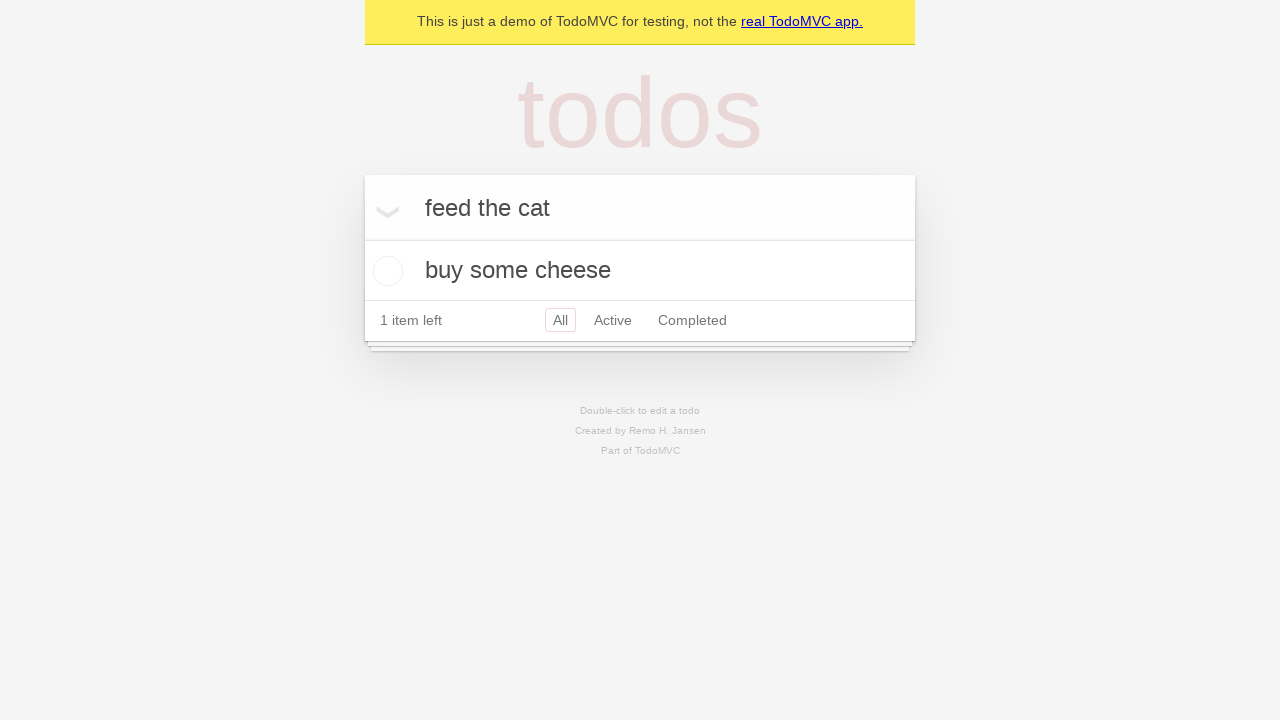

Pressed Enter to create second todo on internal:attr=[placeholder="What needs to be done?"i]
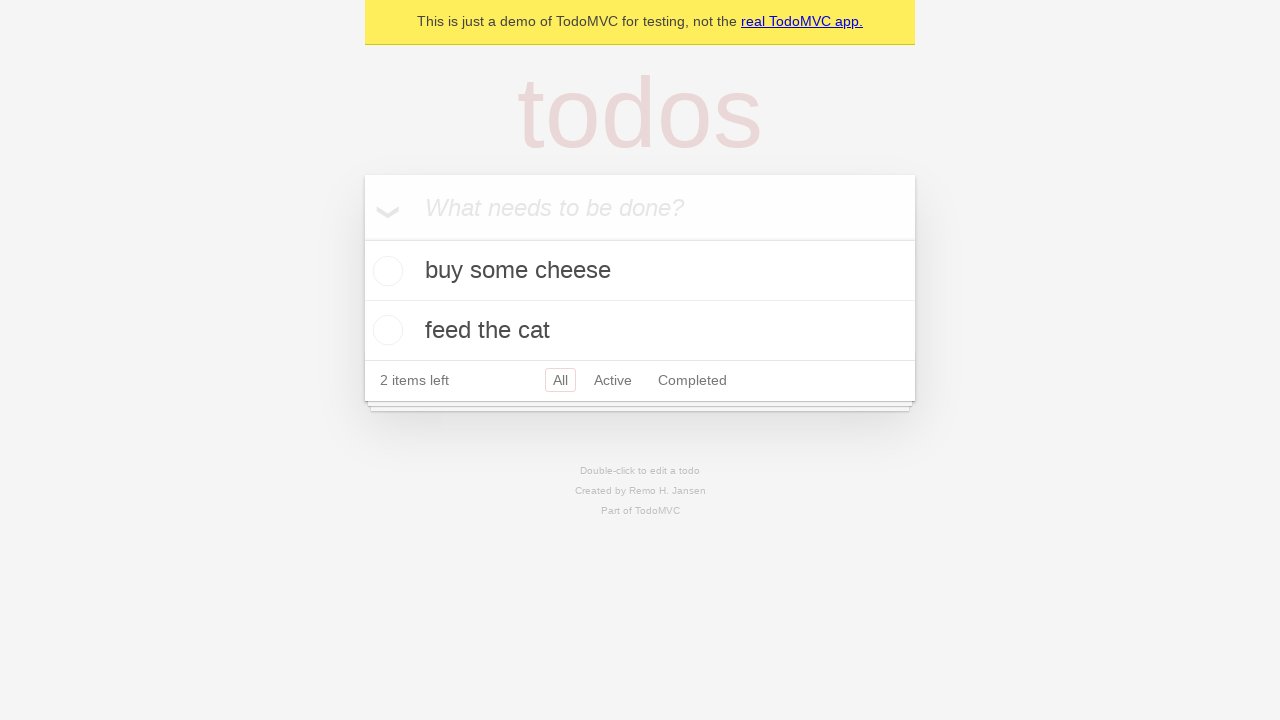

Filled todo input with 'book a doctors appointment' on internal:attr=[placeholder="What needs to be done?"i]
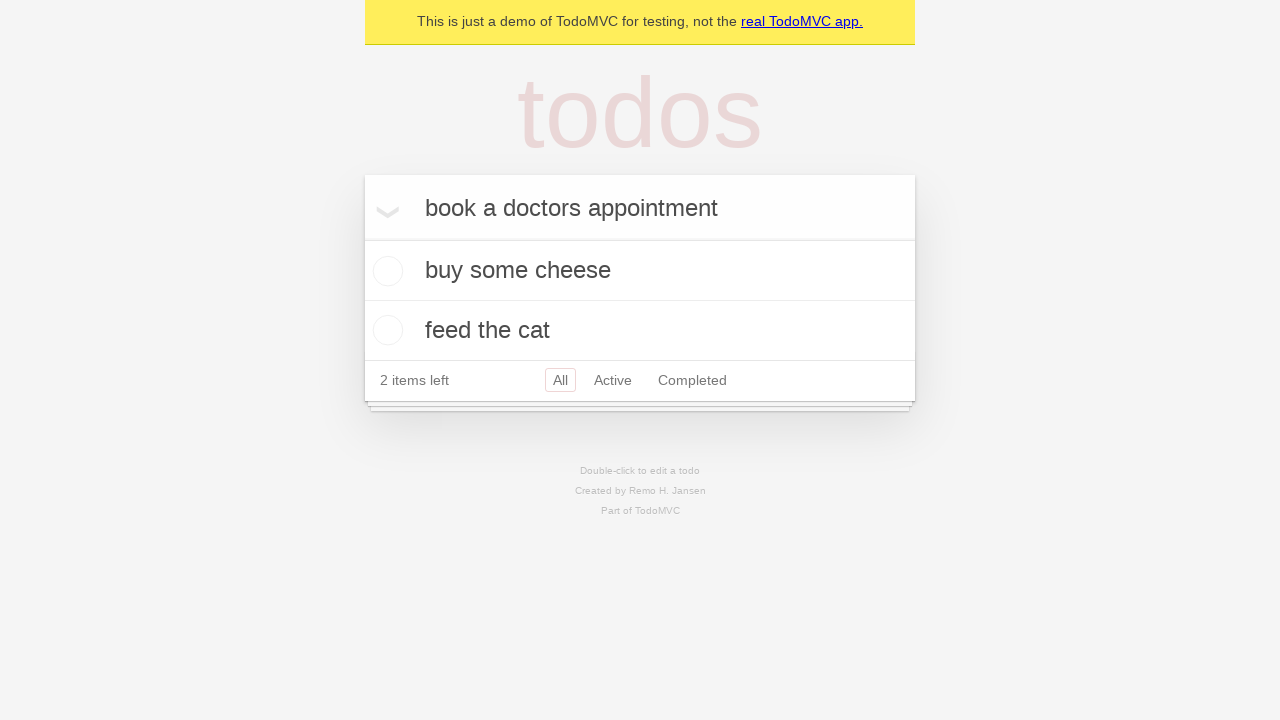

Pressed Enter to create third todo on internal:attr=[placeholder="What needs to be done?"i]
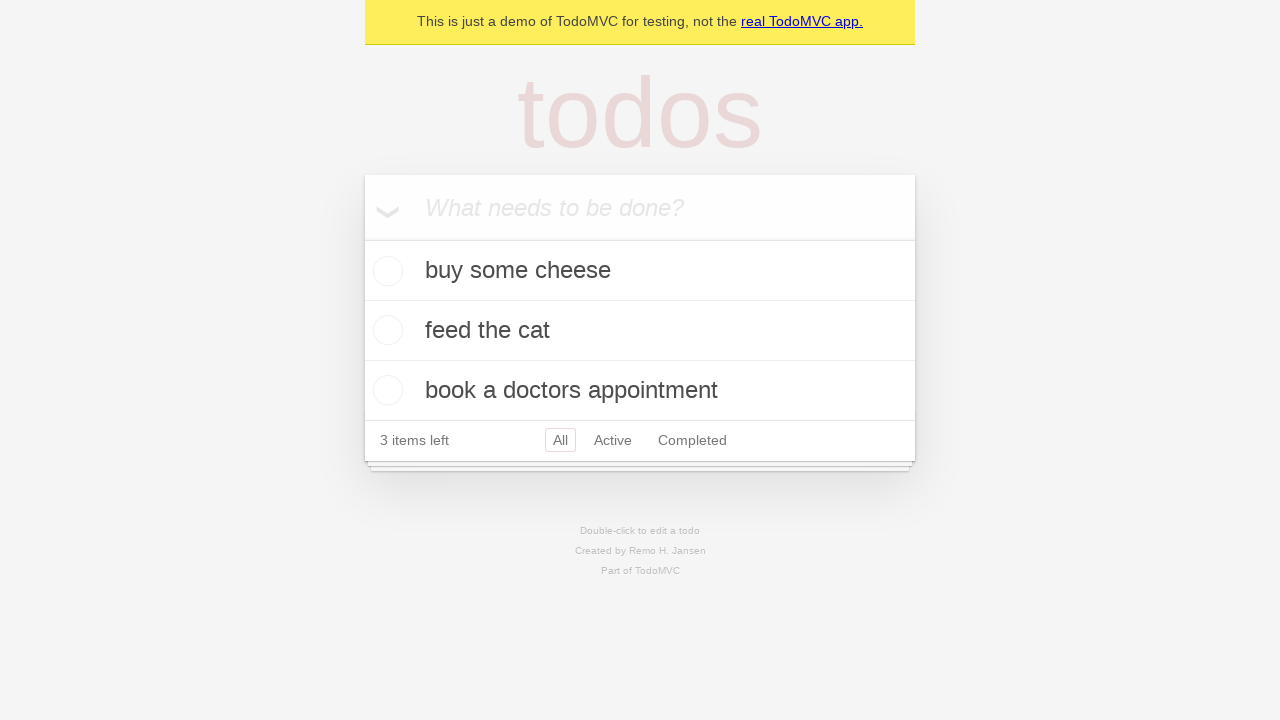

Double-clicked second todo to enter edit mode at (640, 331) on internal:testid=[data-testid="todo-item"s] >> nth=1
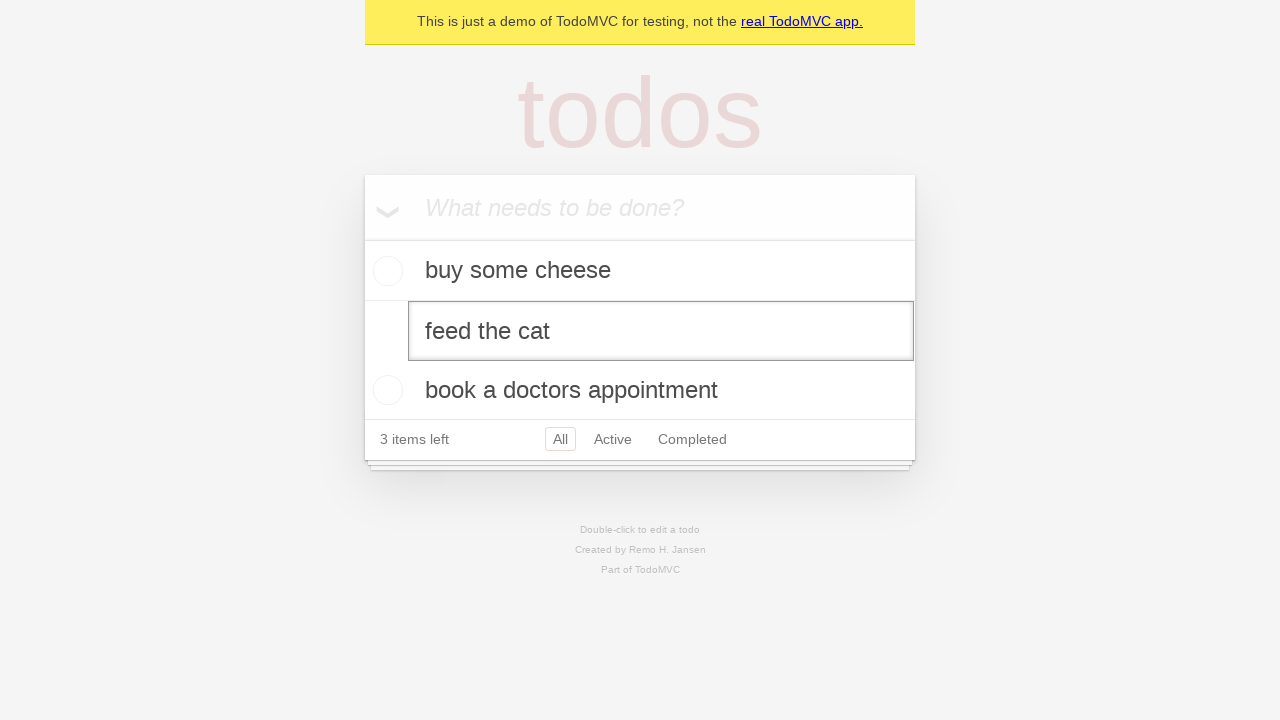

Filled edit field with 'buy some sausages' on internal:testid=[data-testid="todo-item"s] >> nth=1 >> internal:role=textbox[nam
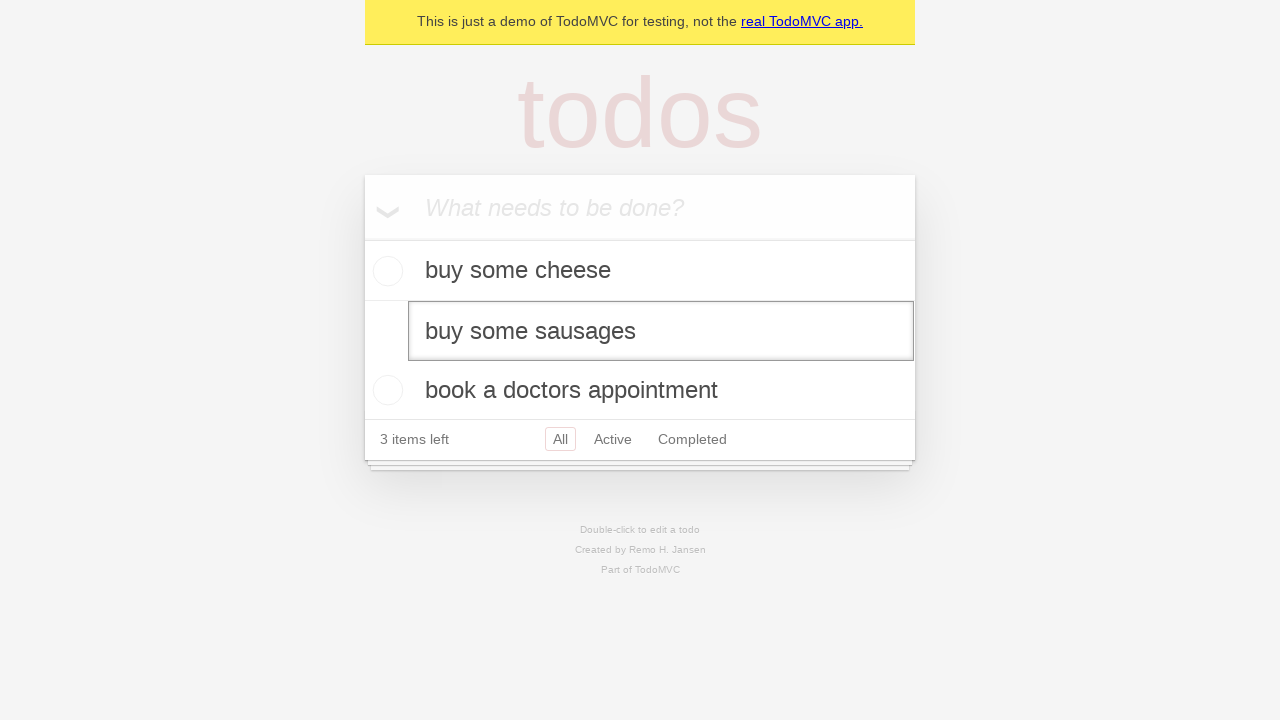

Dispatched blur event on edit field to save changes
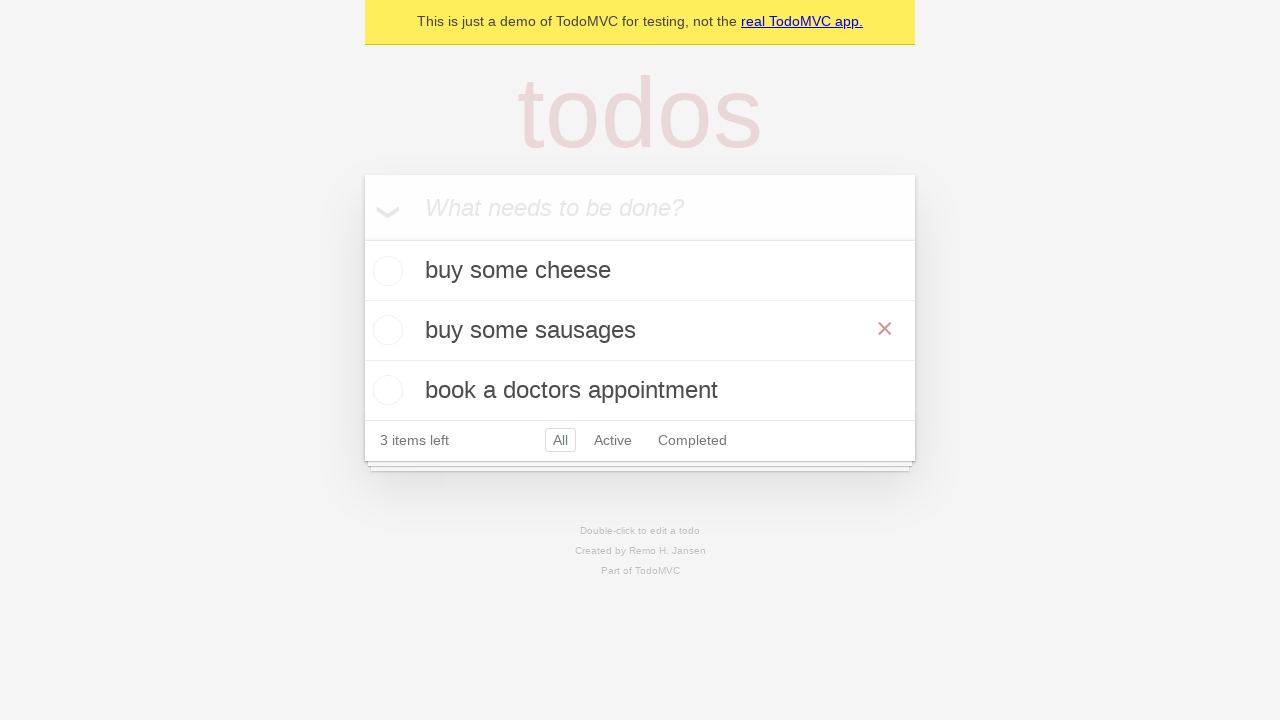

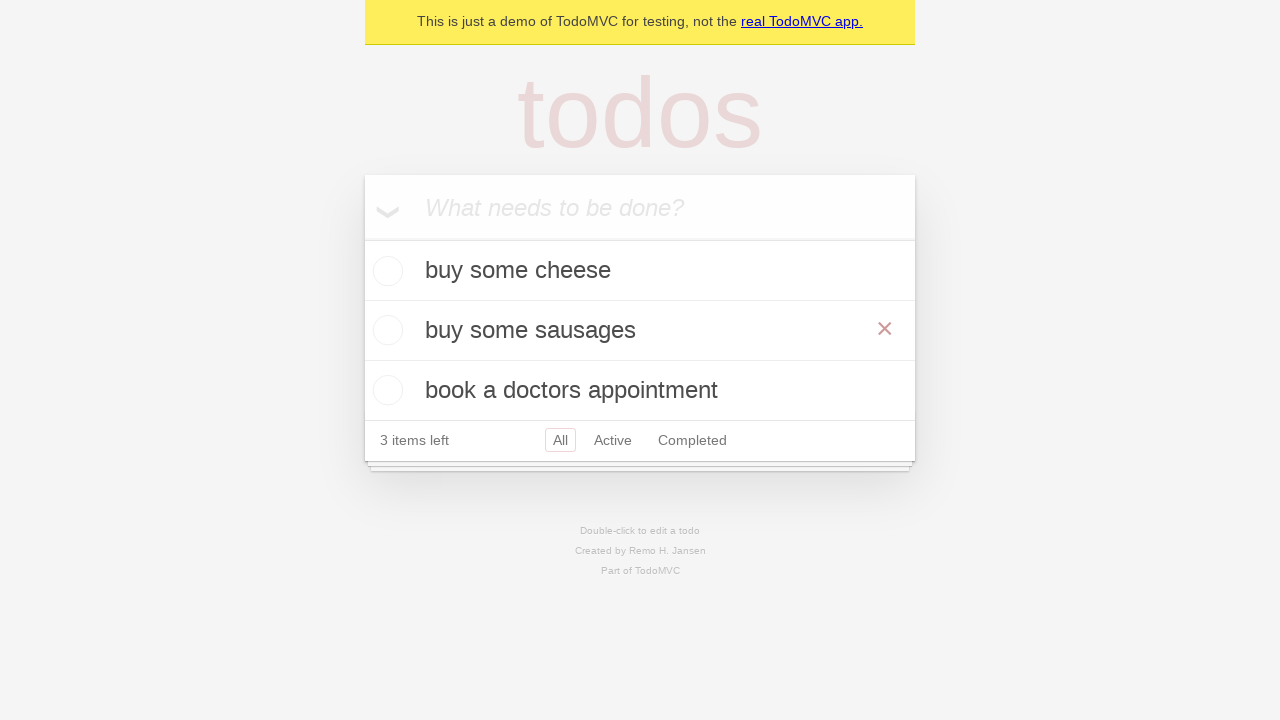